Tests dismissing a JavaScript confirm alert by clicking a button that triggers a confirm dialog, then canceling it and verifying the result

Starting URL: https://automationfc.github.io/basic-form/index.html

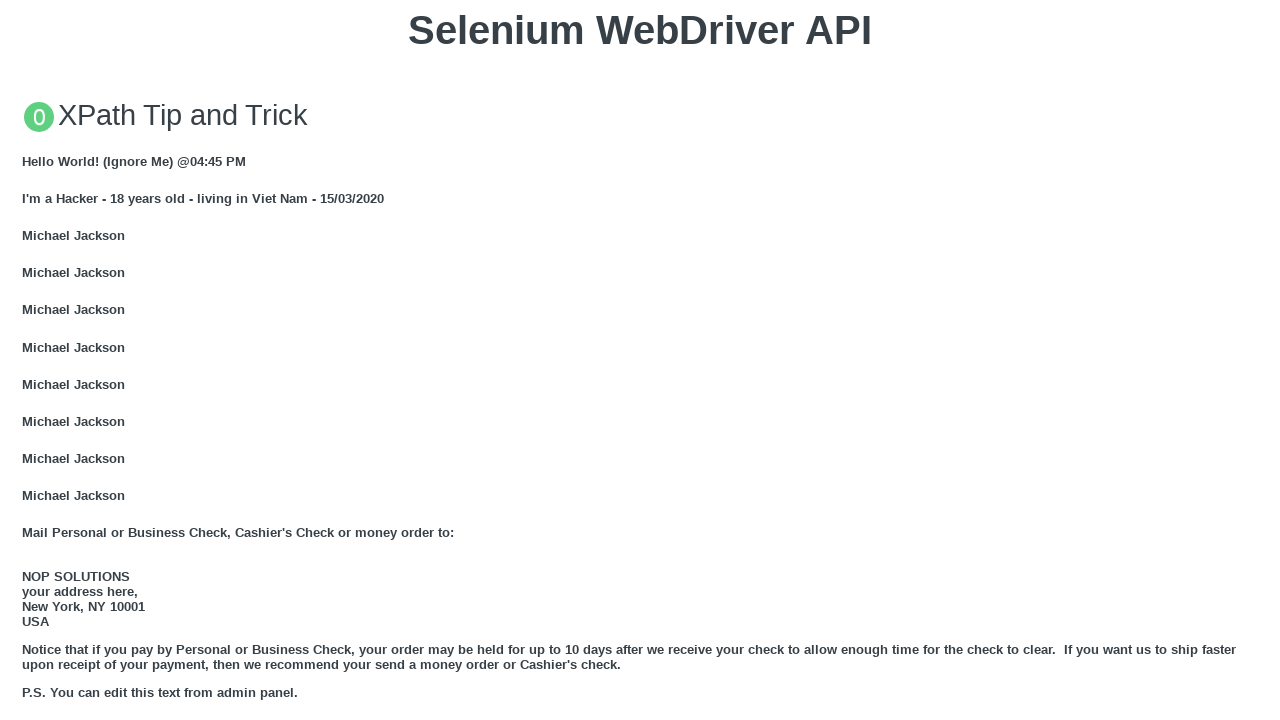

Set up dialog handler to dismiss confirm alerts
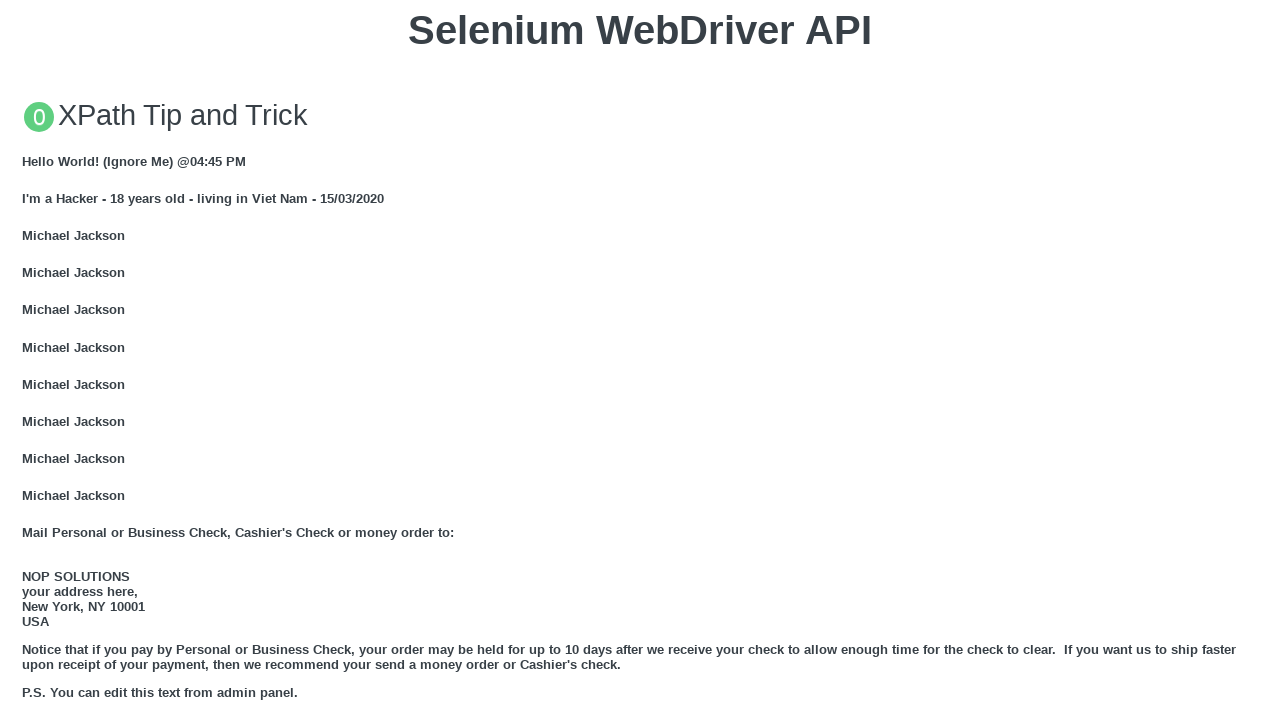

Clicked button to trigger confirm dialog at (640, 360) on xpath=//div[@class='example']//button[@onclick='jsConfirm()']
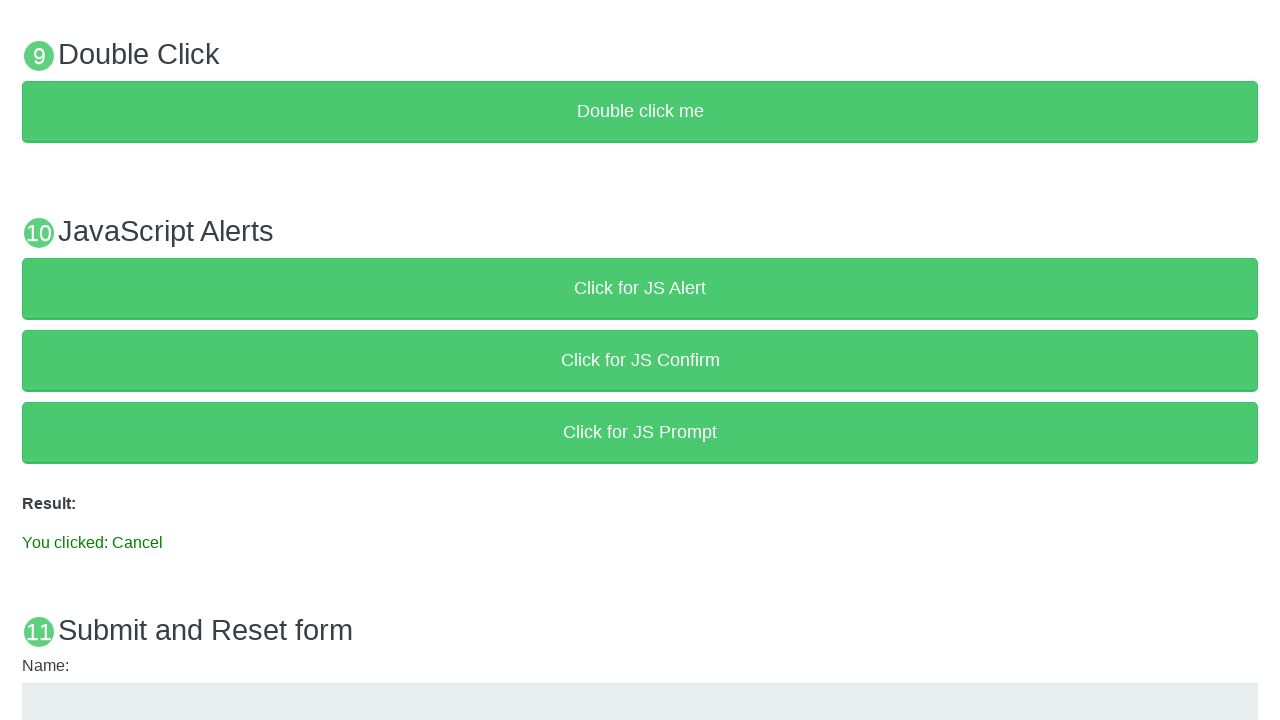

Confirmed that confirm dialog was dismissed and result text appeared
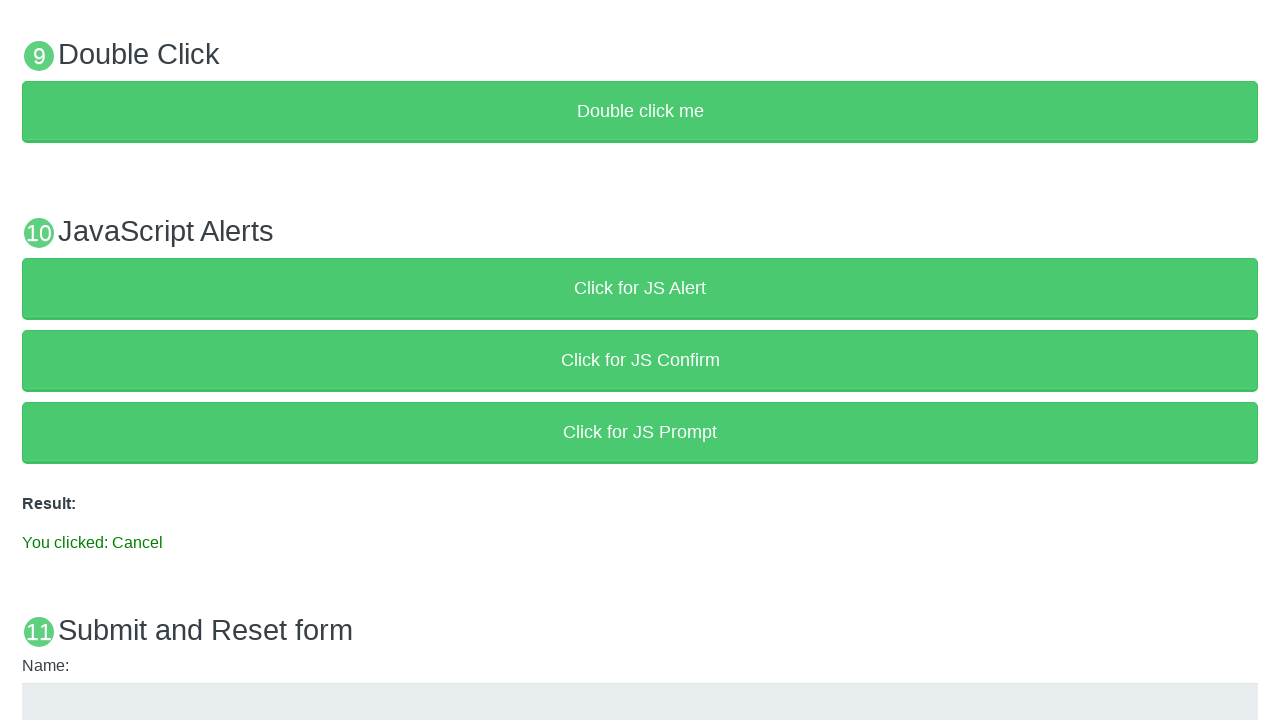

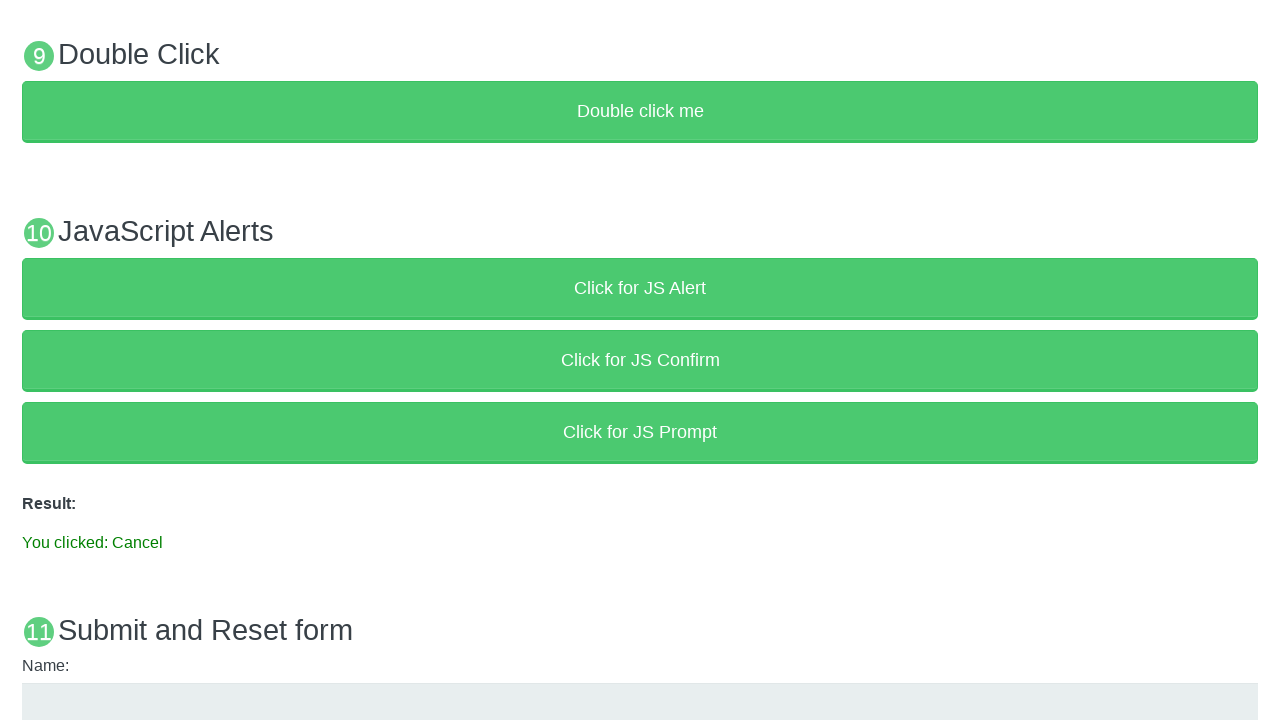